Navigates to a Brazilian agricultural news website's fruit quotations page and verifies that the price quotation tables are loaded and displaying data.

Starting URL: https://www.noticiasagricolas.com.br/cotacoes/frutas

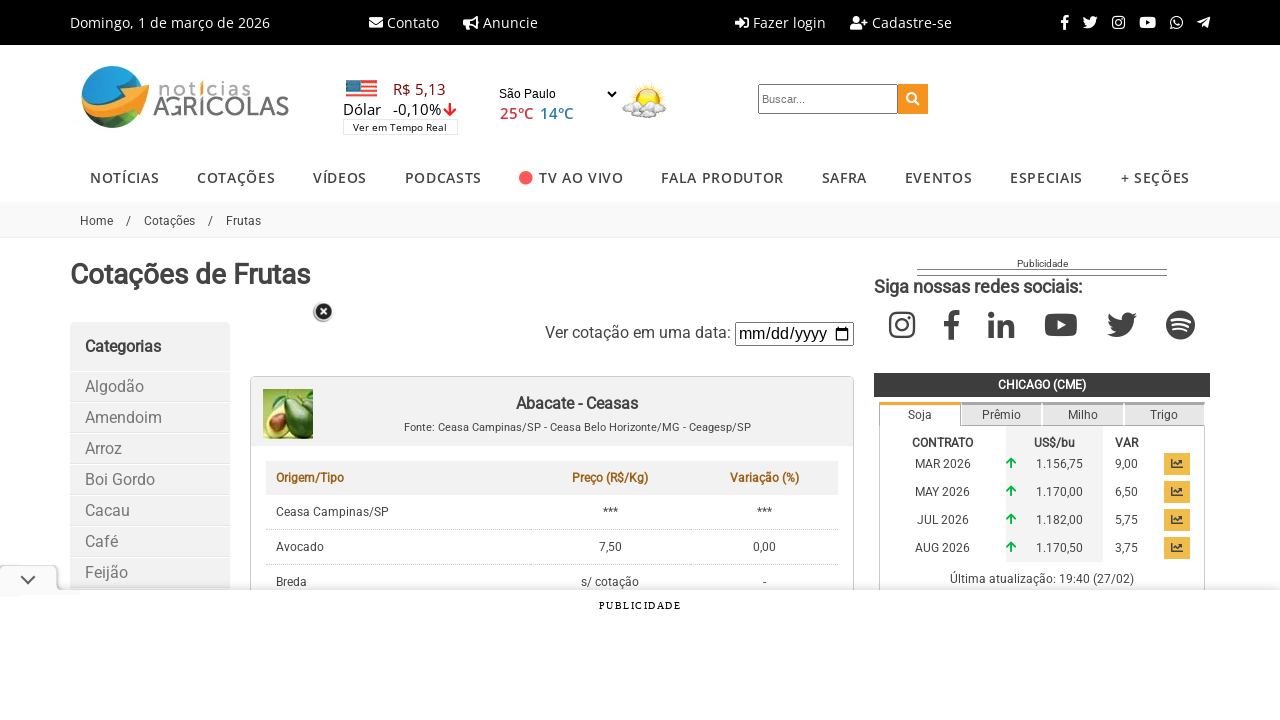

Navigated to Brazilian agricultural news website fruit quotations page
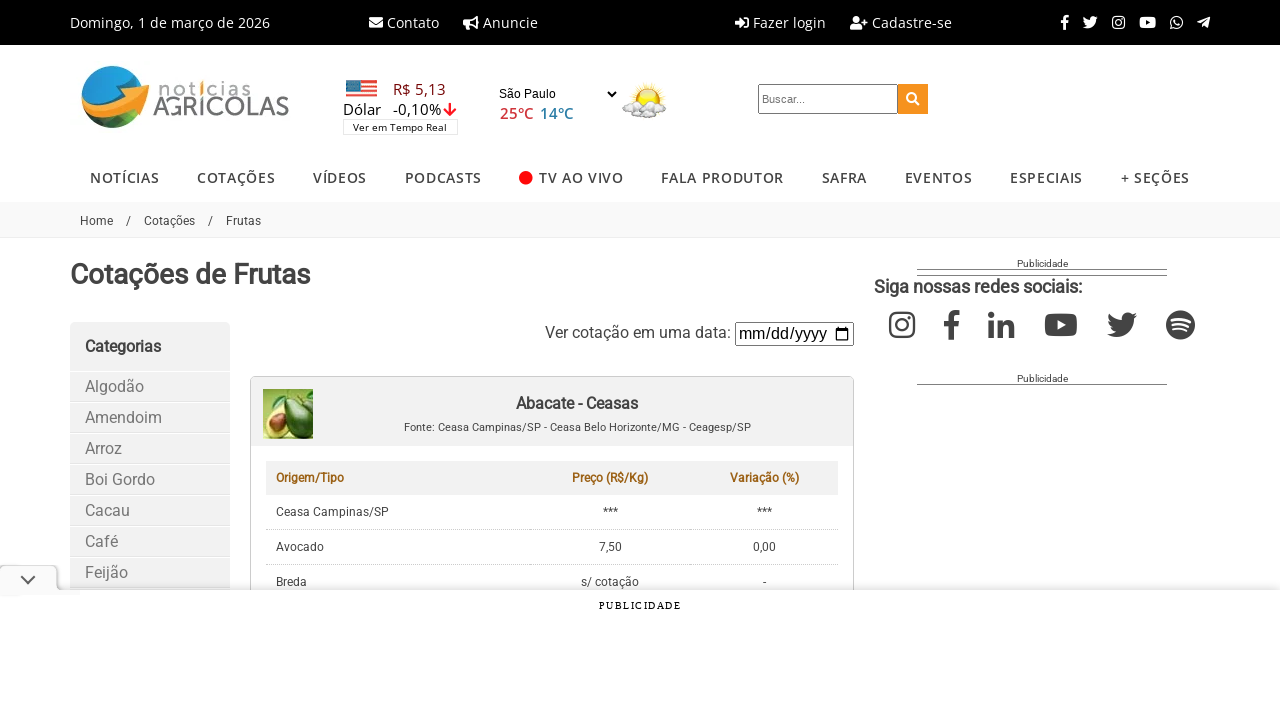

Fruit quotation table loaded successfully
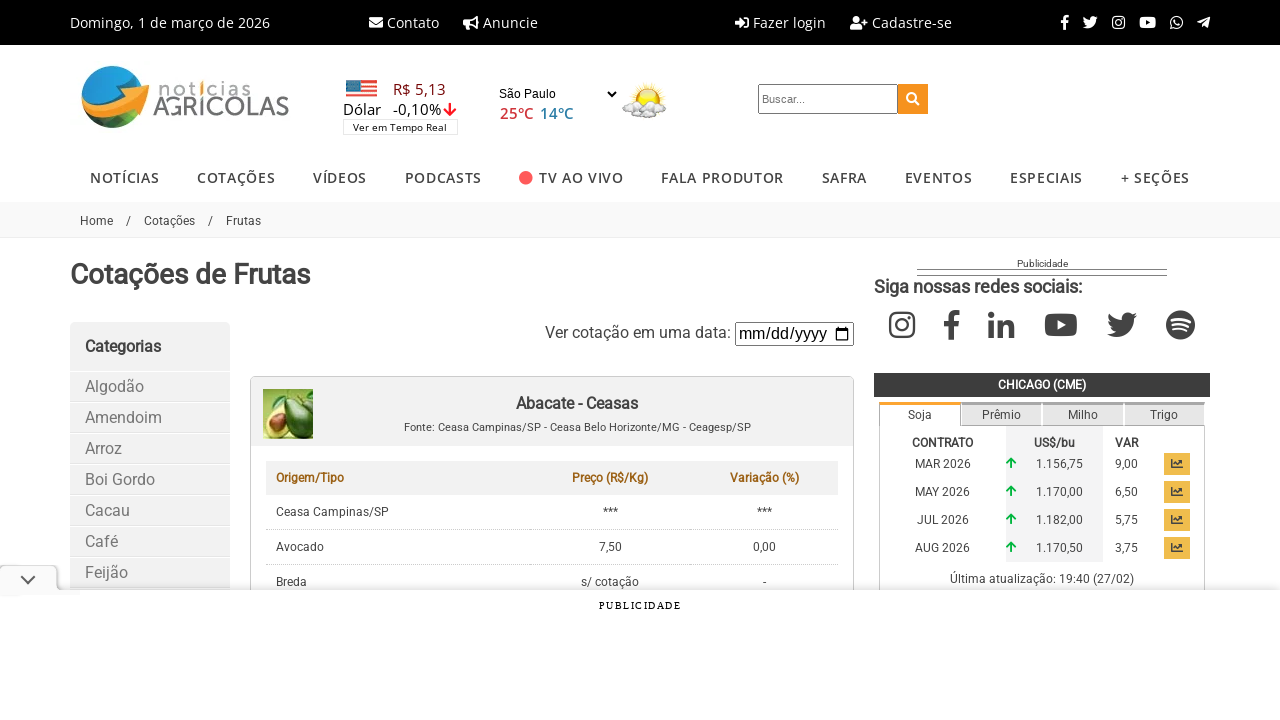

Price quotation table data cells are visible and loaded
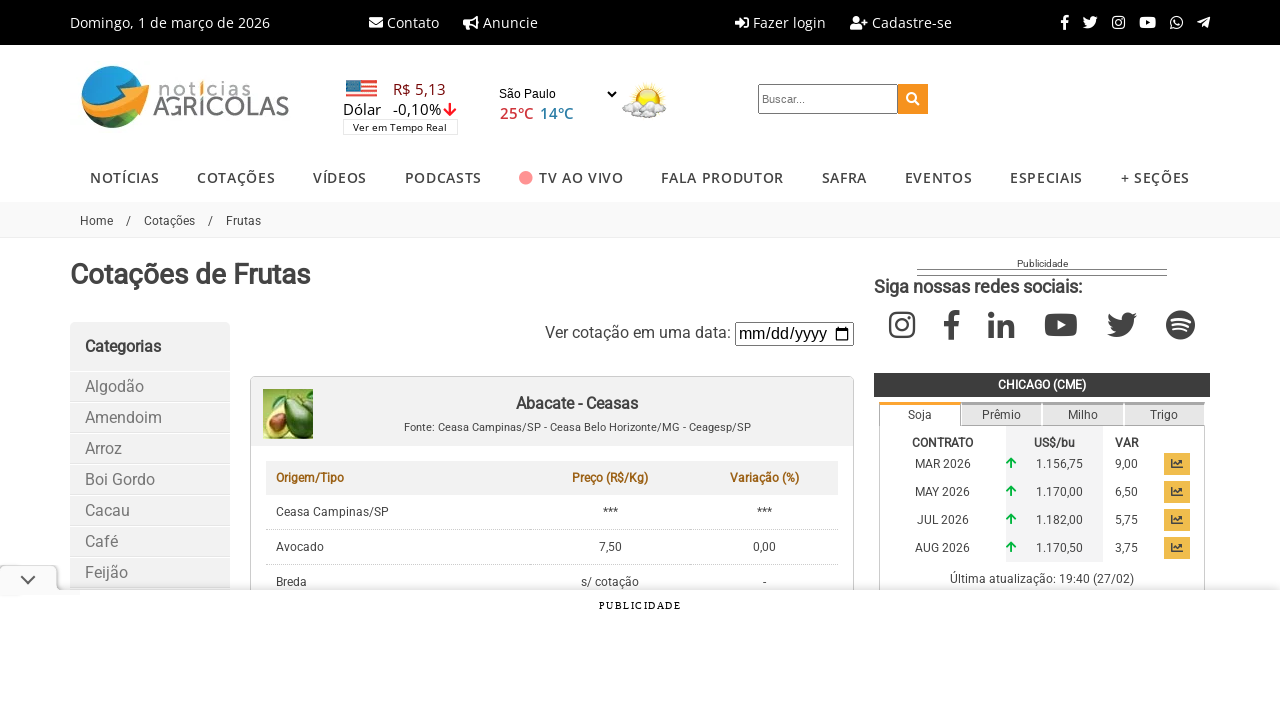

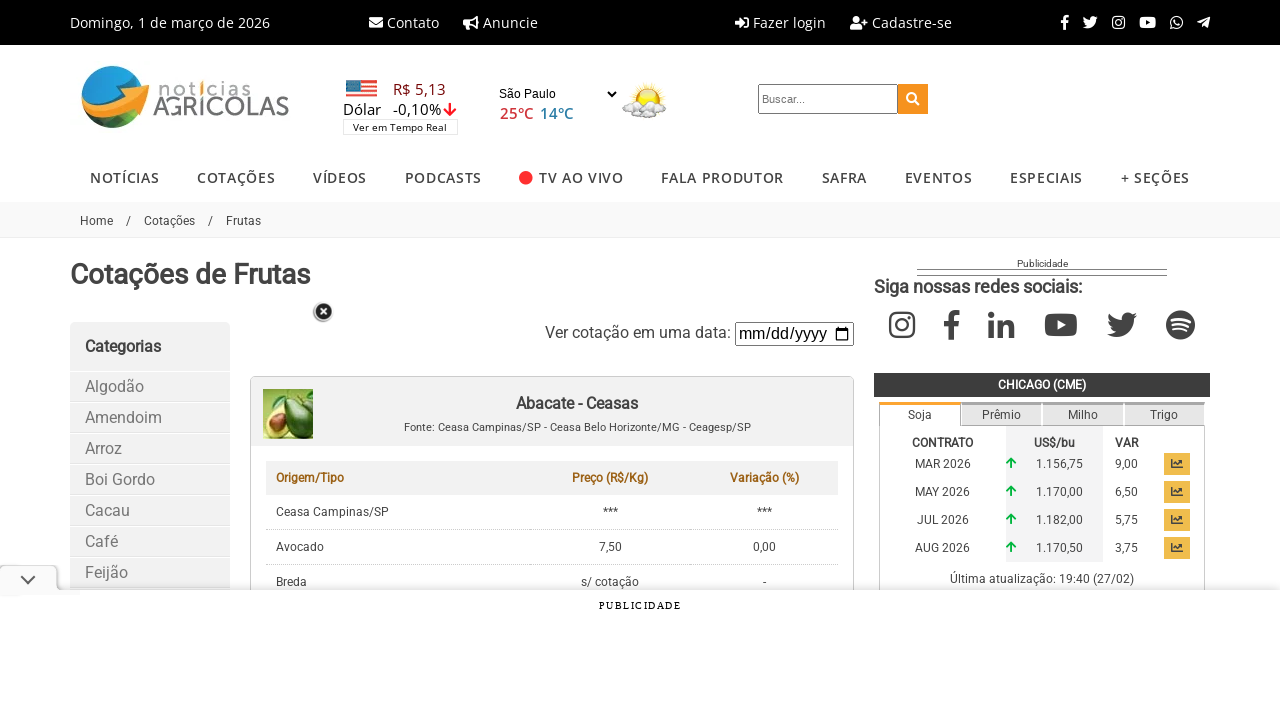